Tests navigation to multiple URLs and verifies that page titles can be retrieved successfully

Starting URL: http://softwaretestingmaterial.com

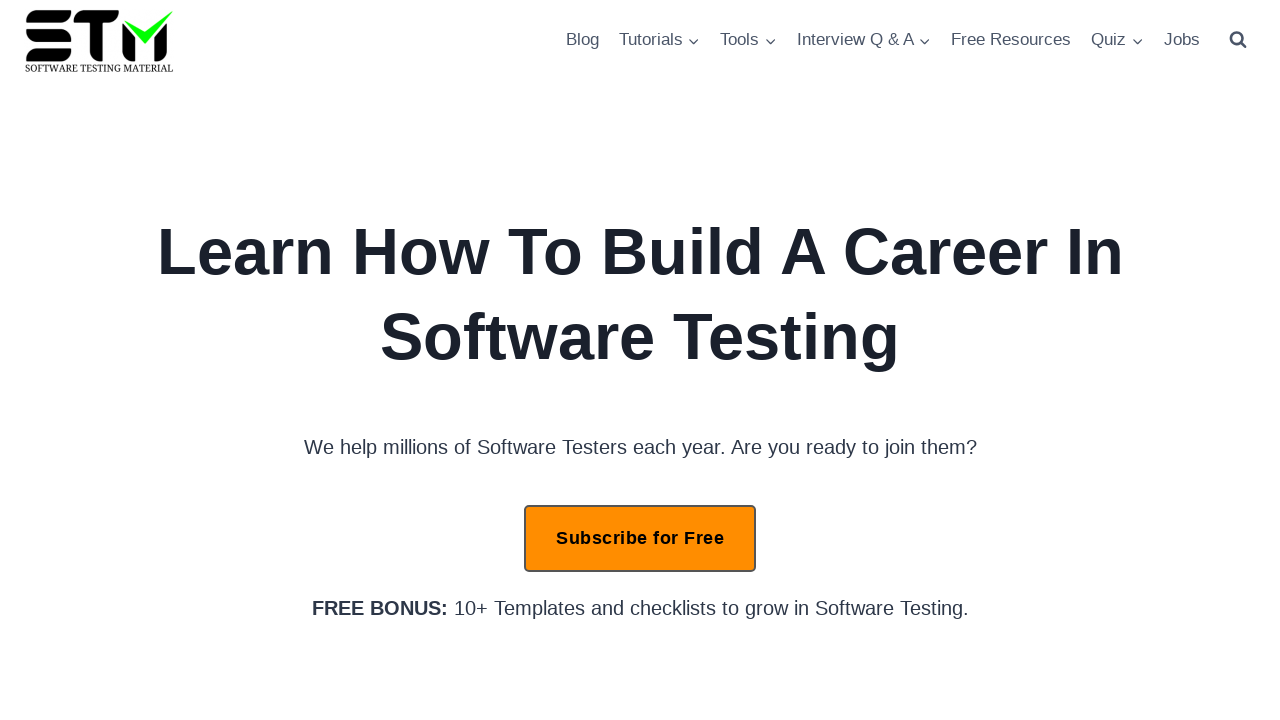

Retrieved page title from http://softwaretestingmaterial.com
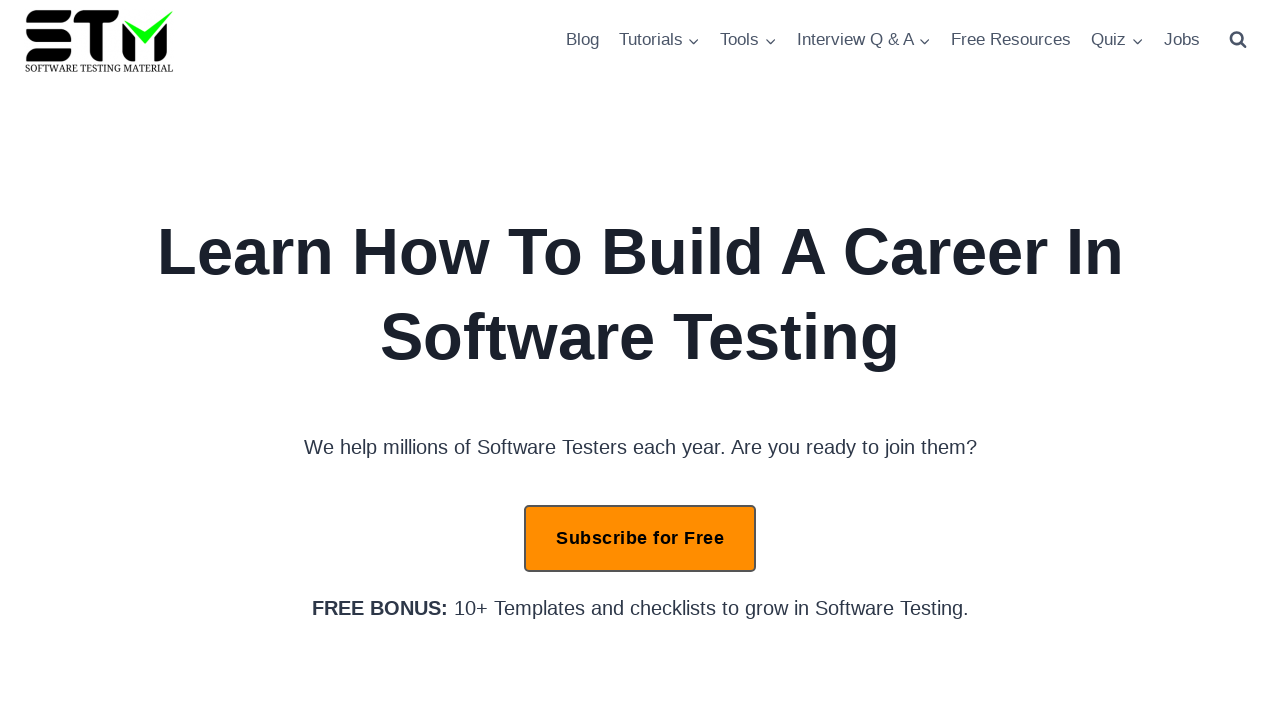

Navigated to https://www.restapitutorial.com/
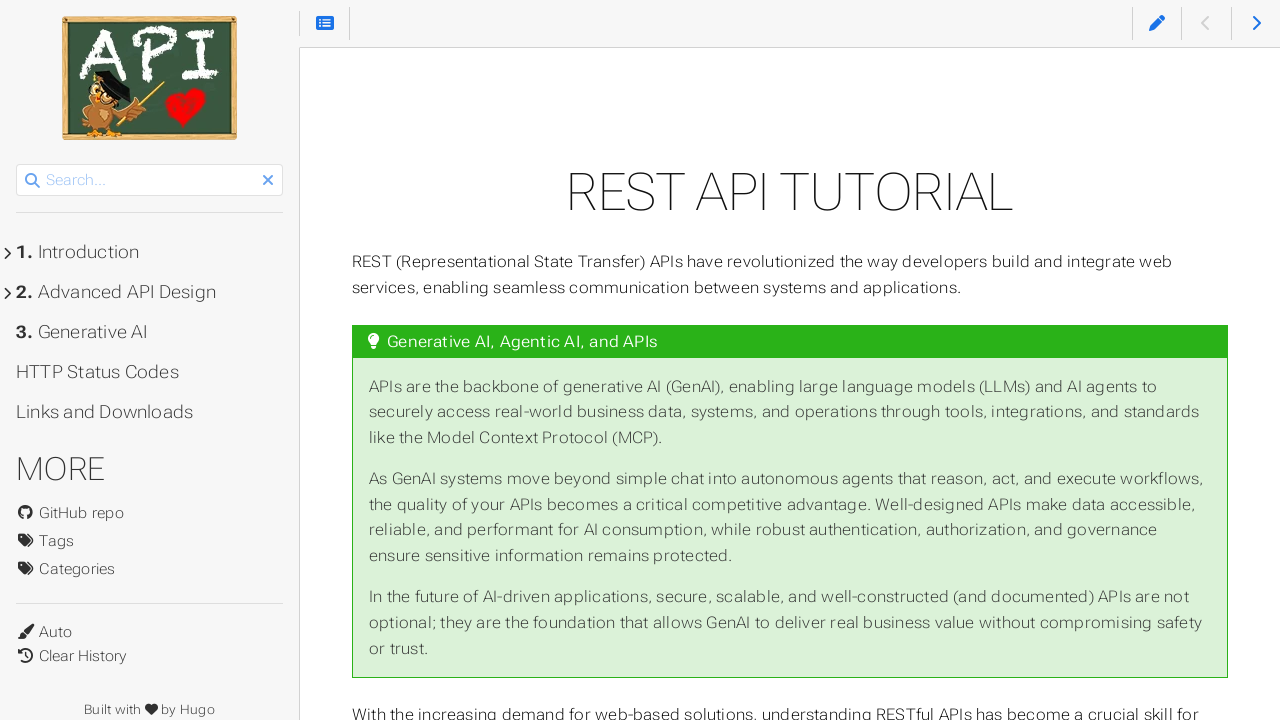

Retrieved page title from https://www.restapitutorial.com/
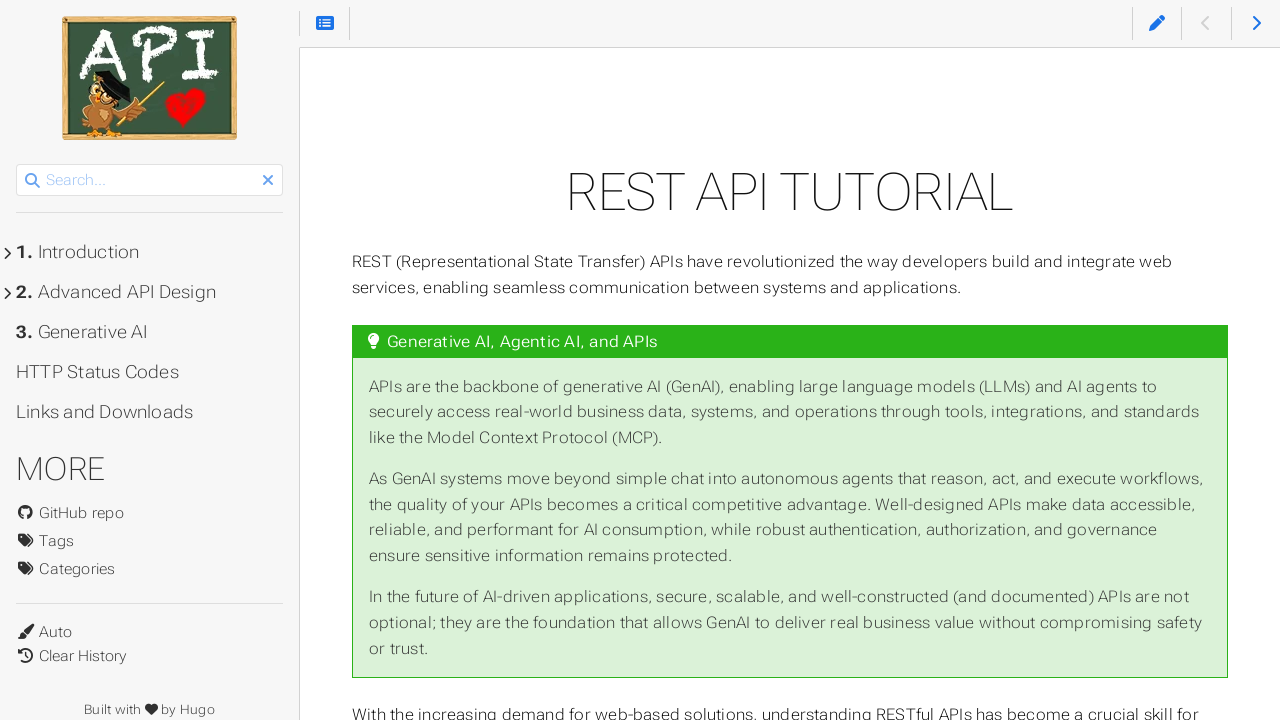

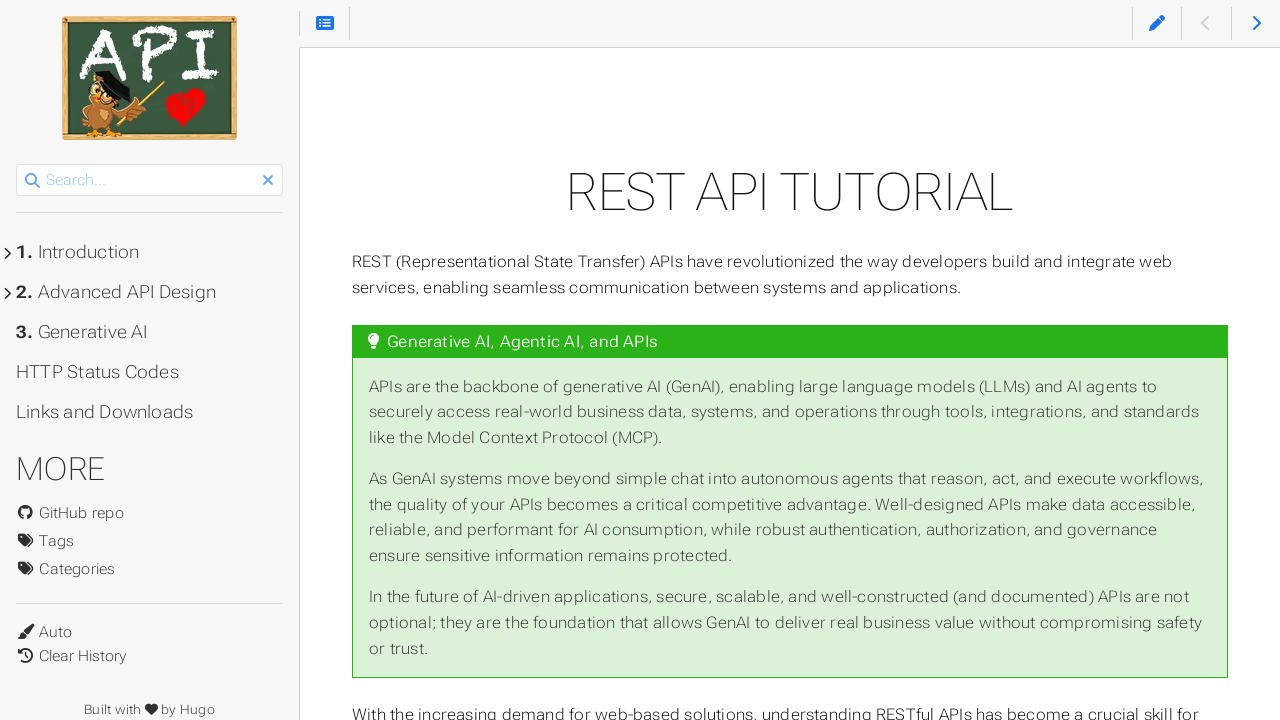